Tests selecting an option from a dropdown list by iterating through options and clicking on the one with matching text, then verifying the selection.

Starting URL: https://the-internet.herokuapp.com/dropdown

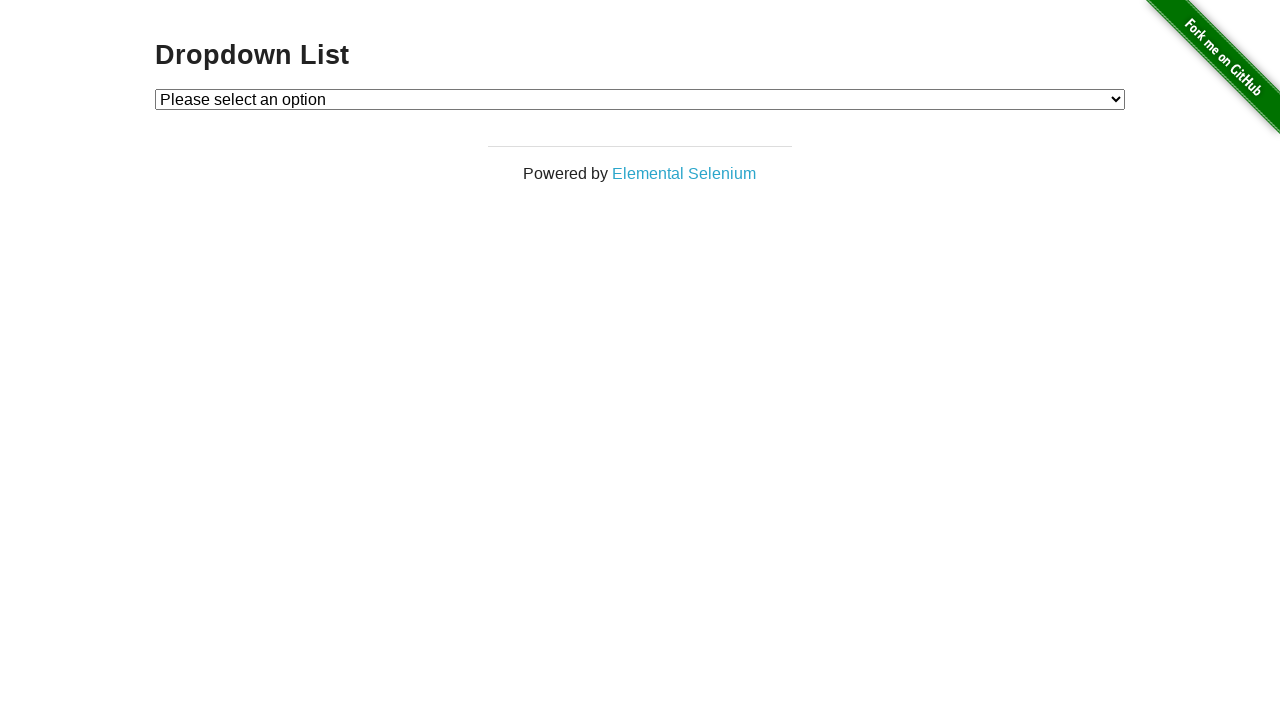

Clicked dropdown to open options at (640, 99) on #dropdown
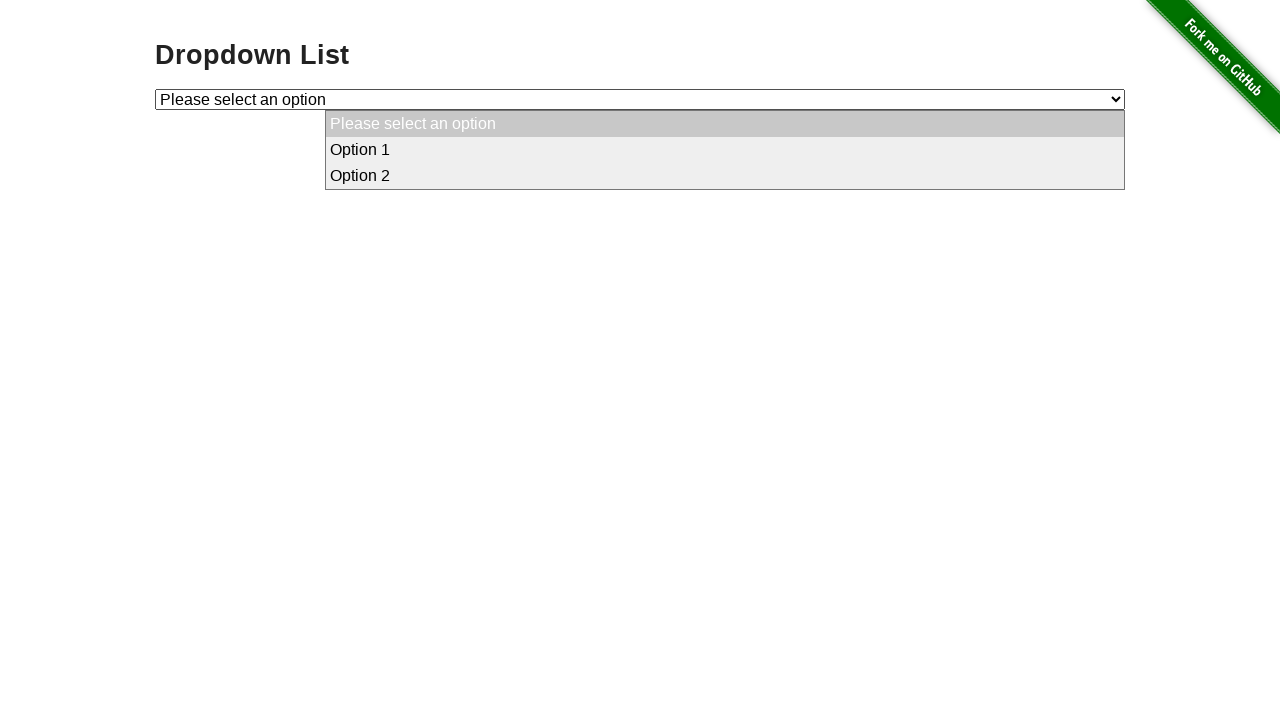

Selected 'Option 1' from dropdown on #dropdown
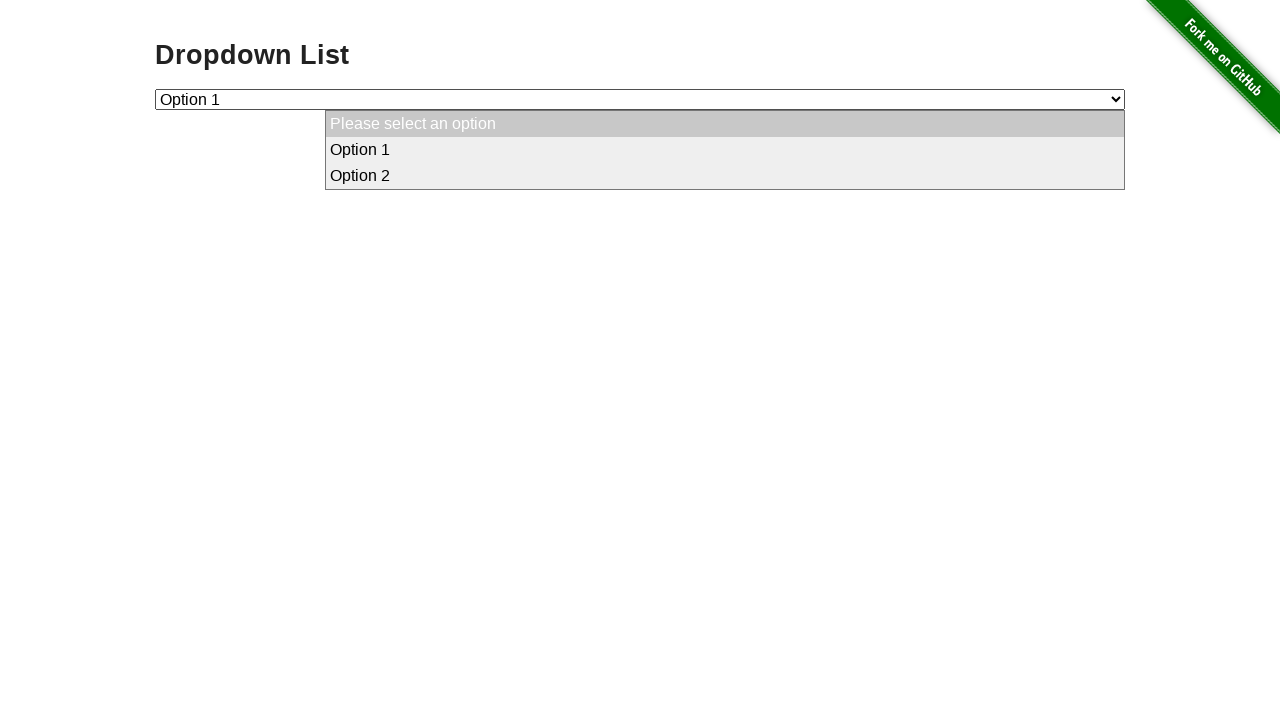

Retrieved selected value from dropdown
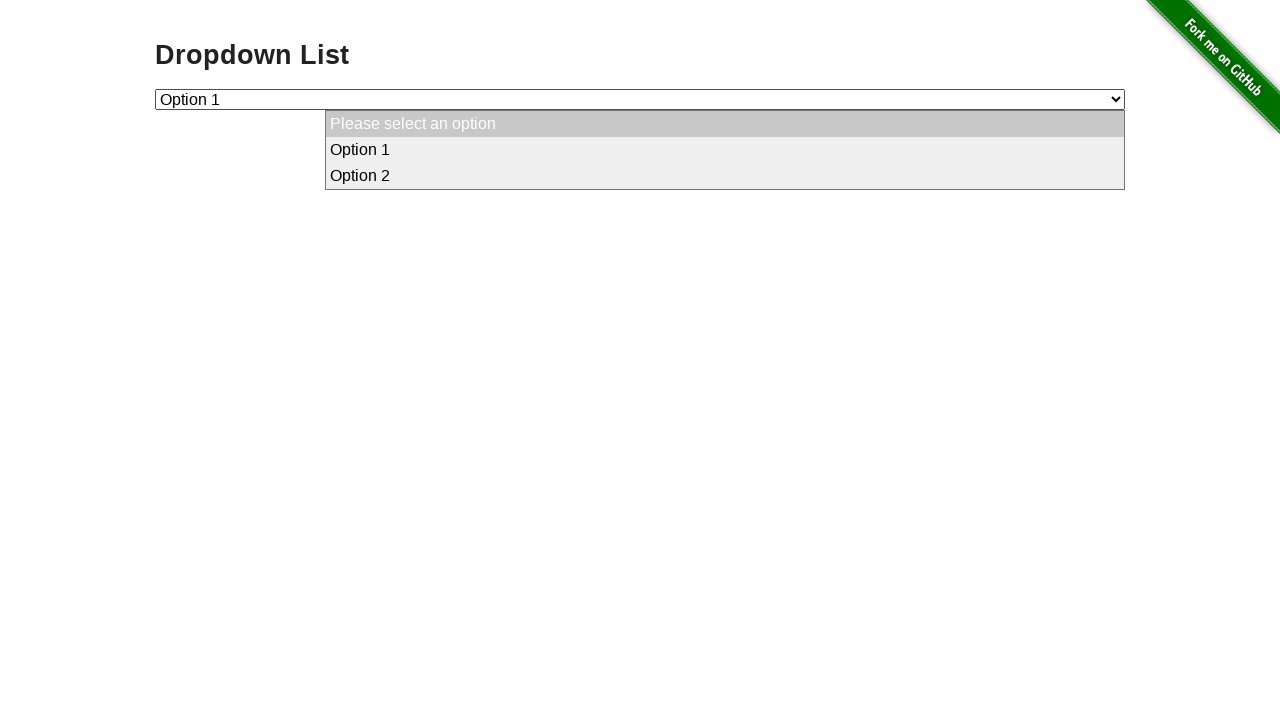

Verified that 'Option 1' was selected (value='1')
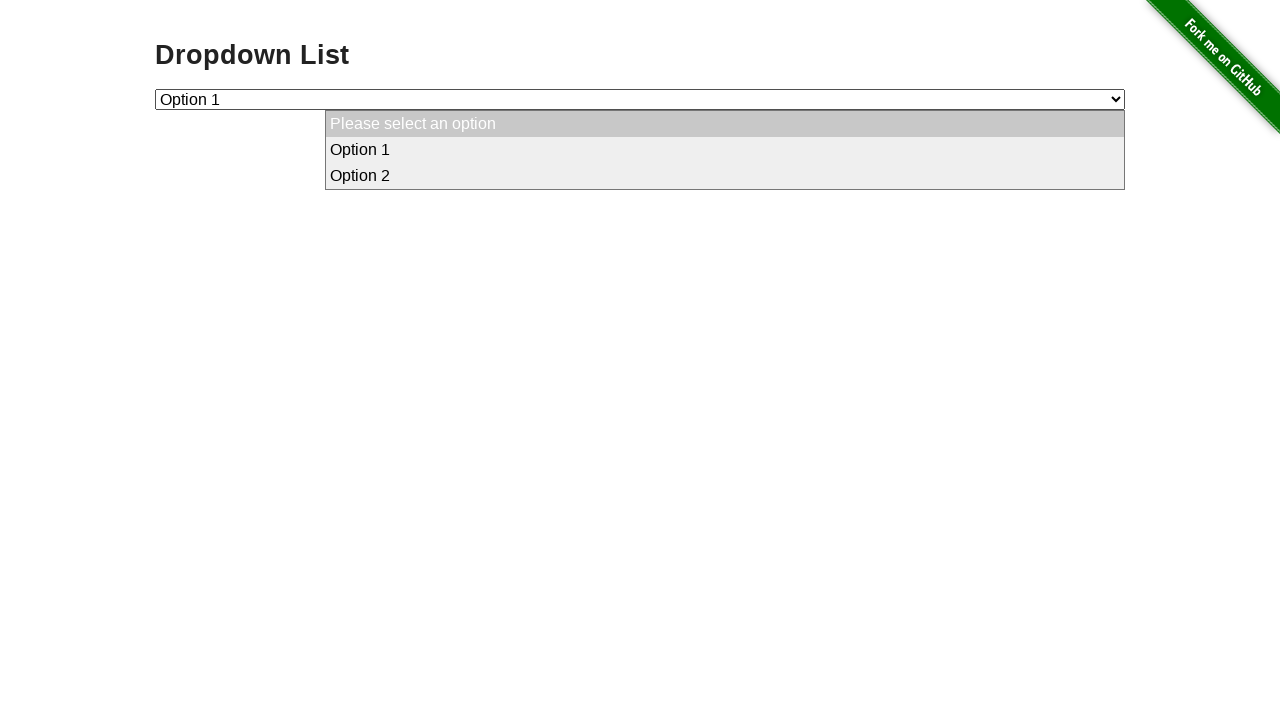

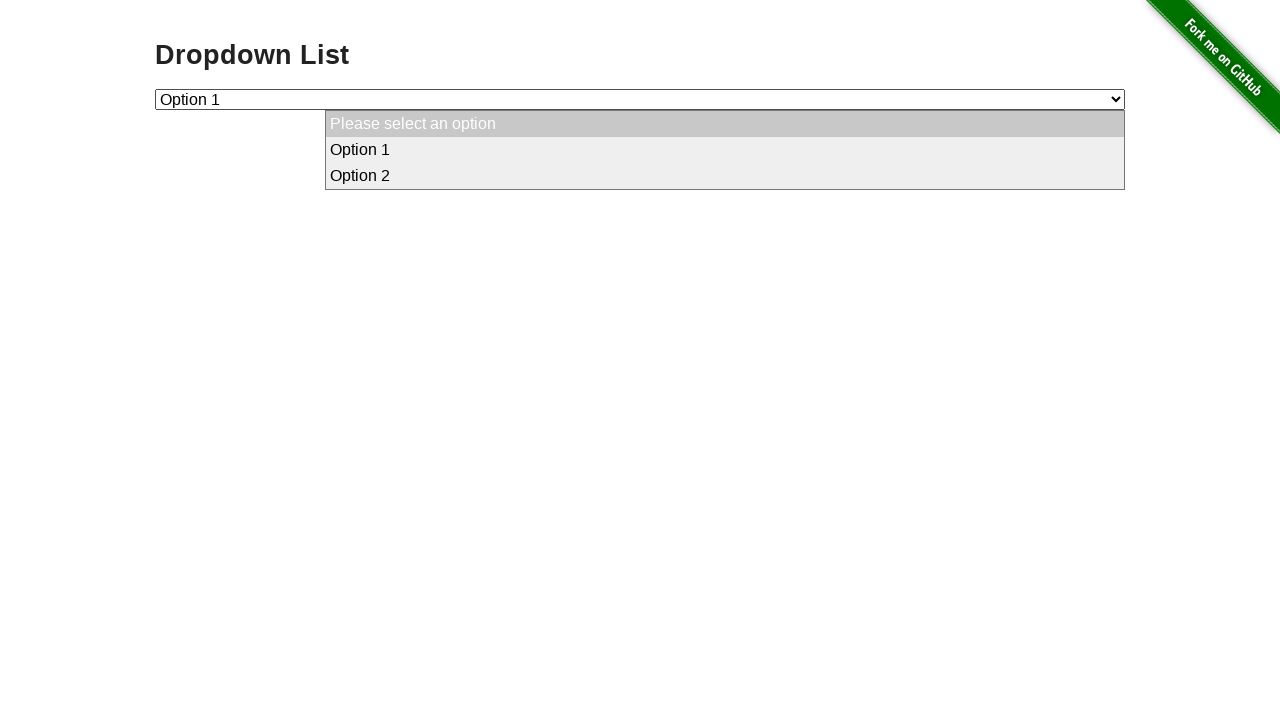